Tests opting out of A/B tests by adding an opt-out cookie after visiting the page, then refreshing to verify the page shows "No A/B Test" heading

Starting URL: http://the-internet.herokuapp.com/abtest

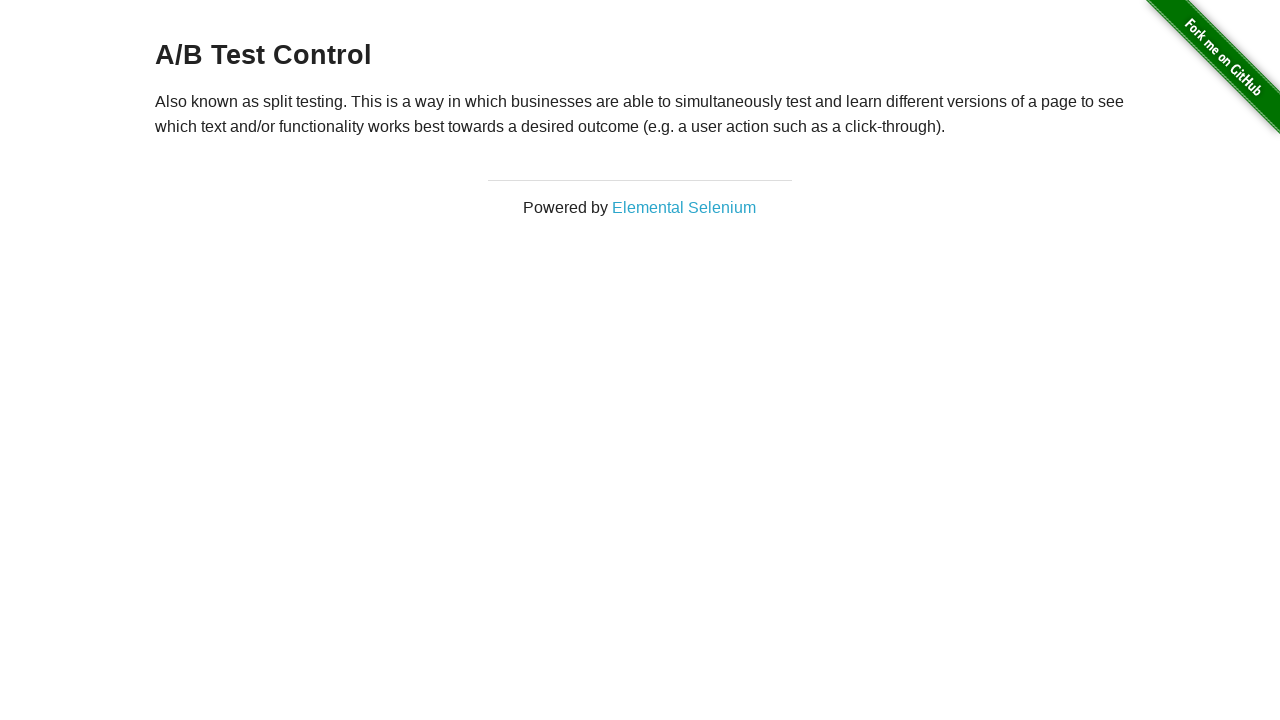

Located h3 heading element
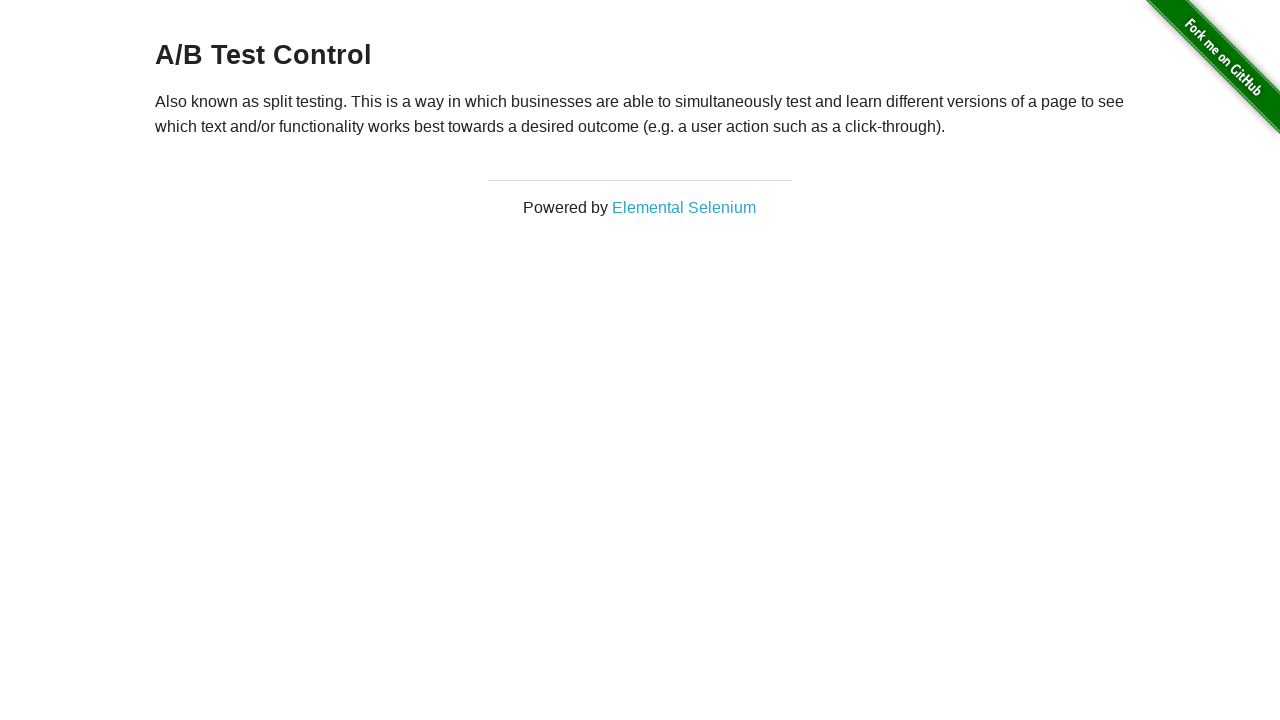

Retrieved heading text content
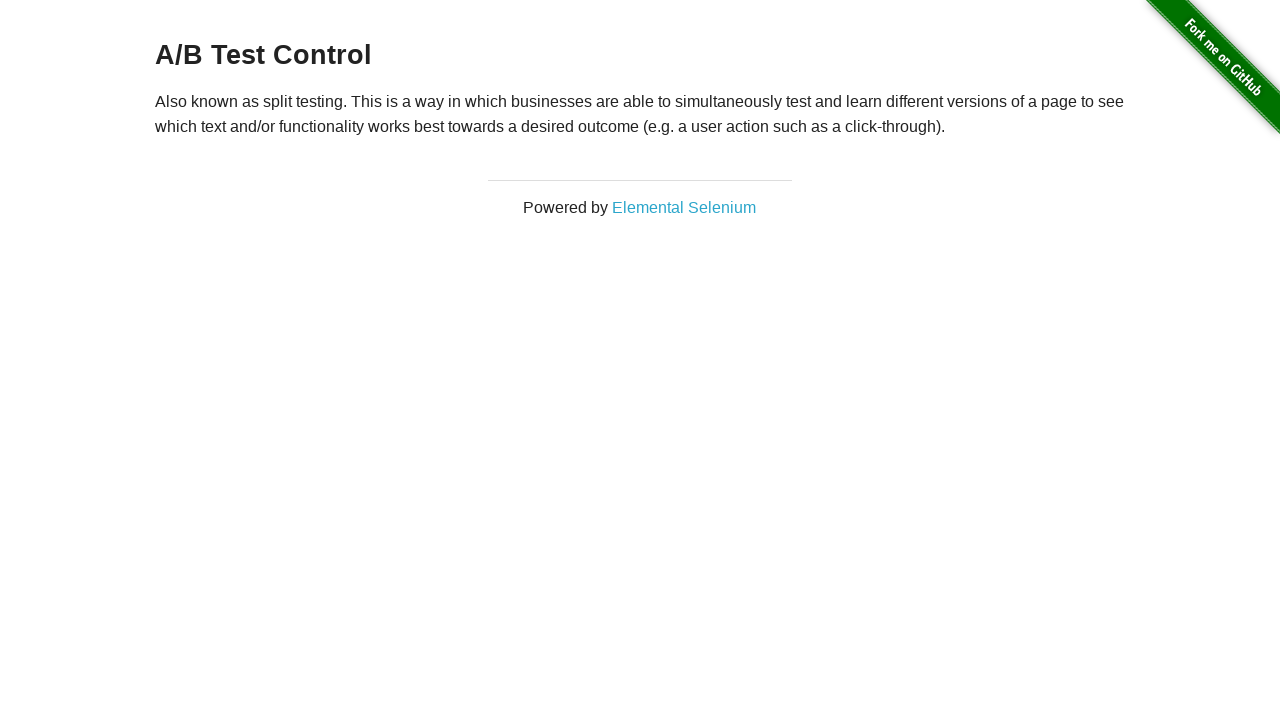

Verified initial heading starts with 'A/B Test'
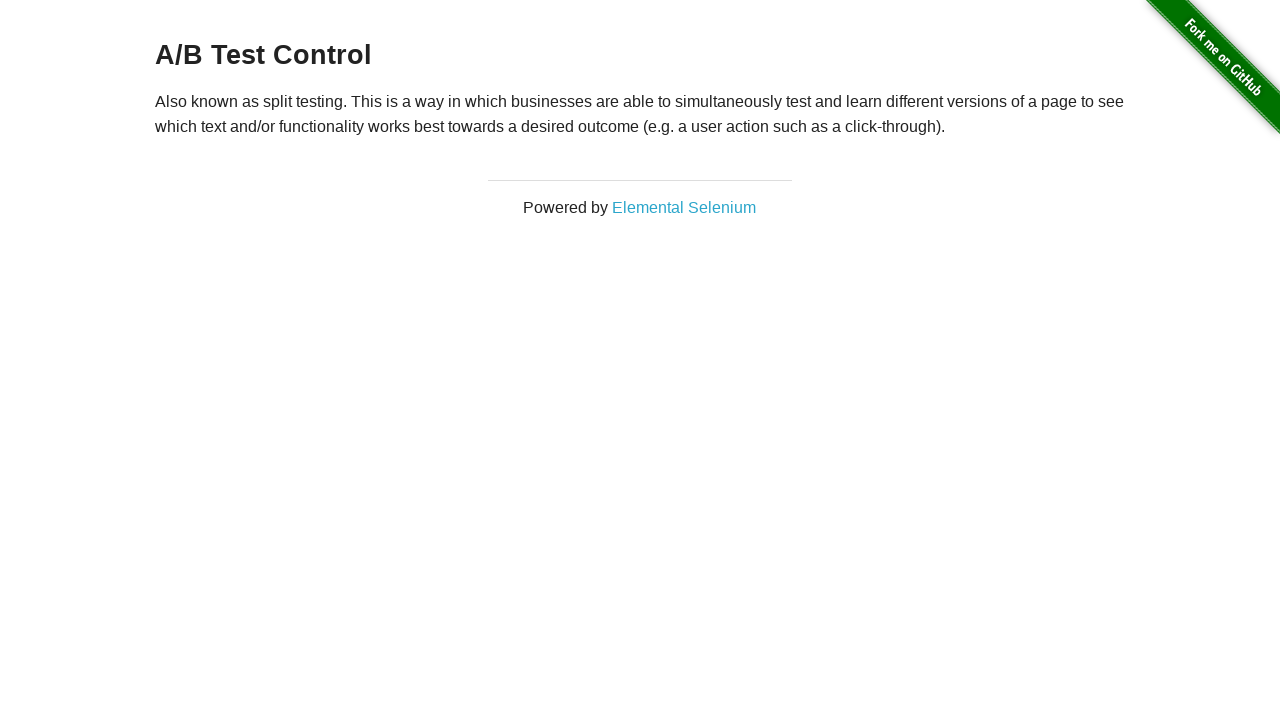

Added optimizelyOptOut cookie to context
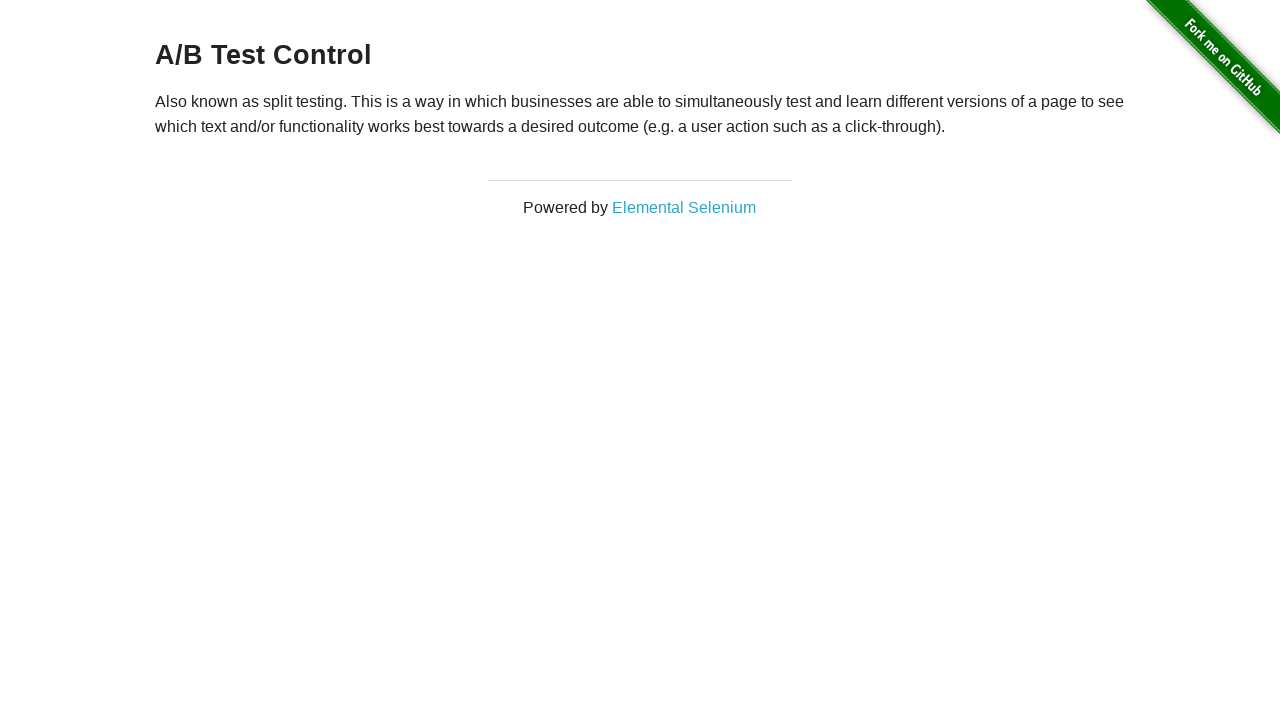

Reloaded page after adding opt-out cookie
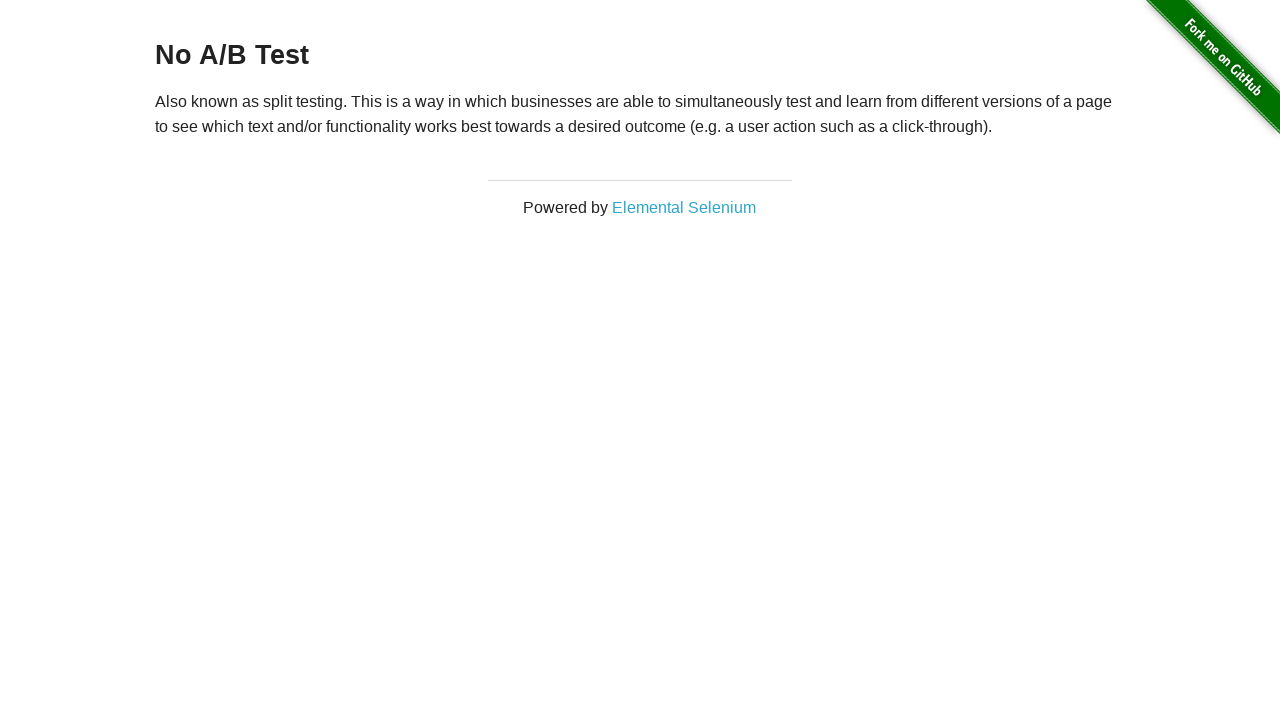

Retrieved heading text content after page reload
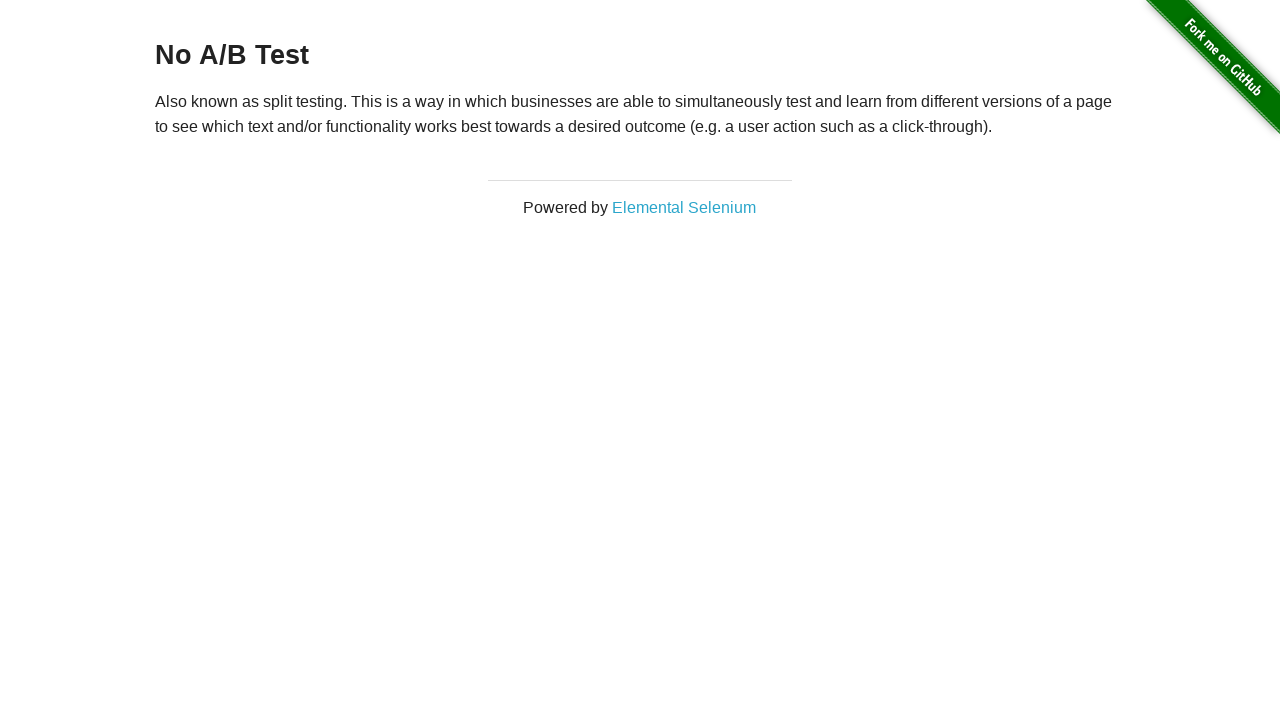

Verified heading now shows 'No A/B Test' after opting out
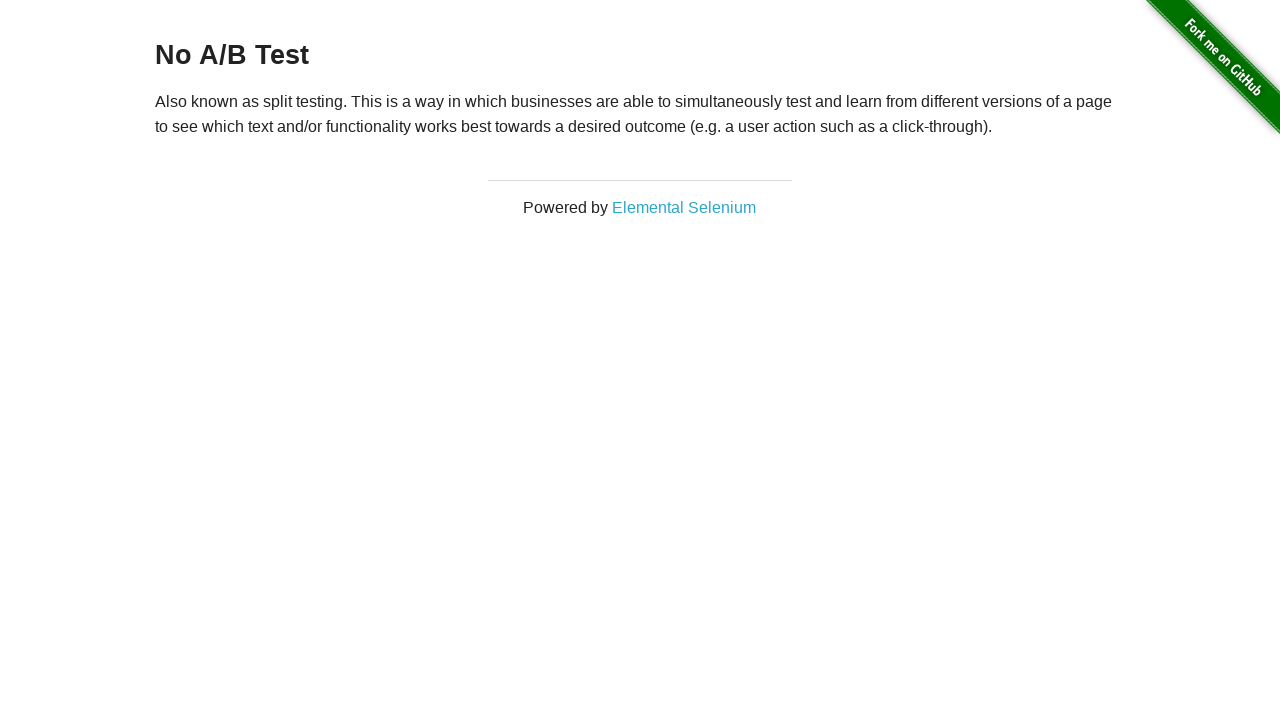

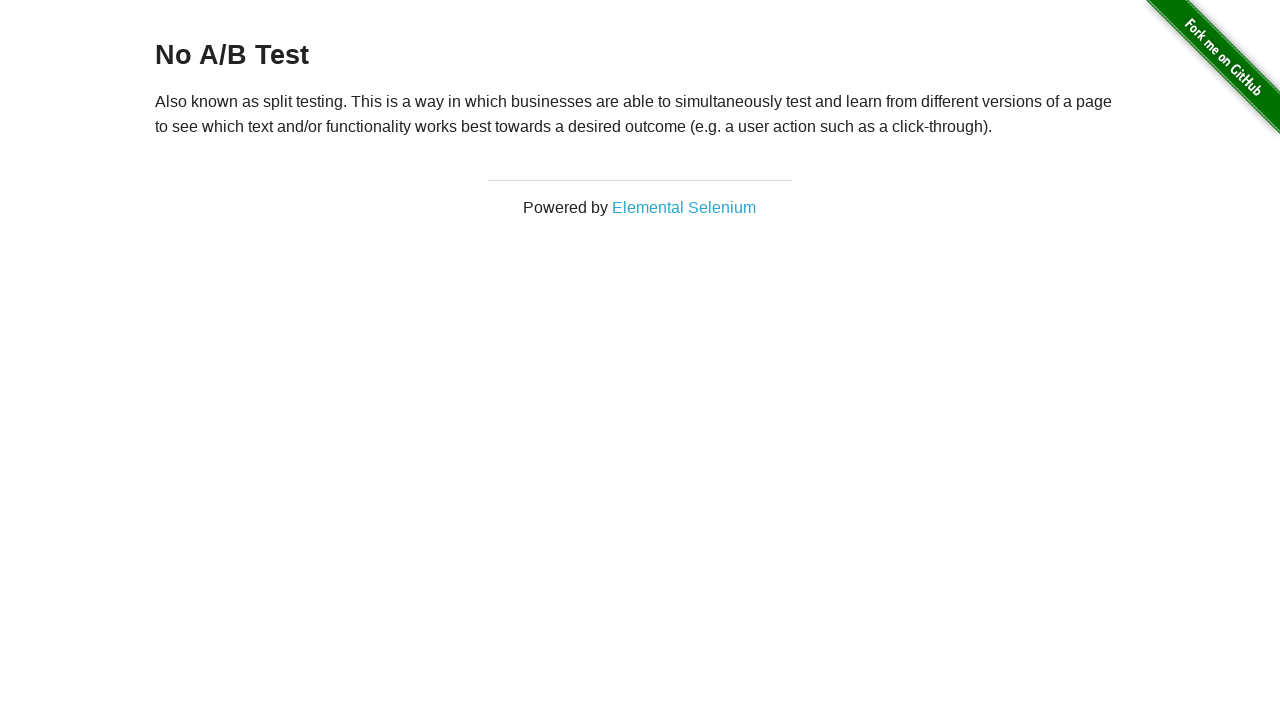